Tests marking individual items as complete by checking checkboxes on two todo items

Starting URL: https://demo.playwright.dev/todomvc

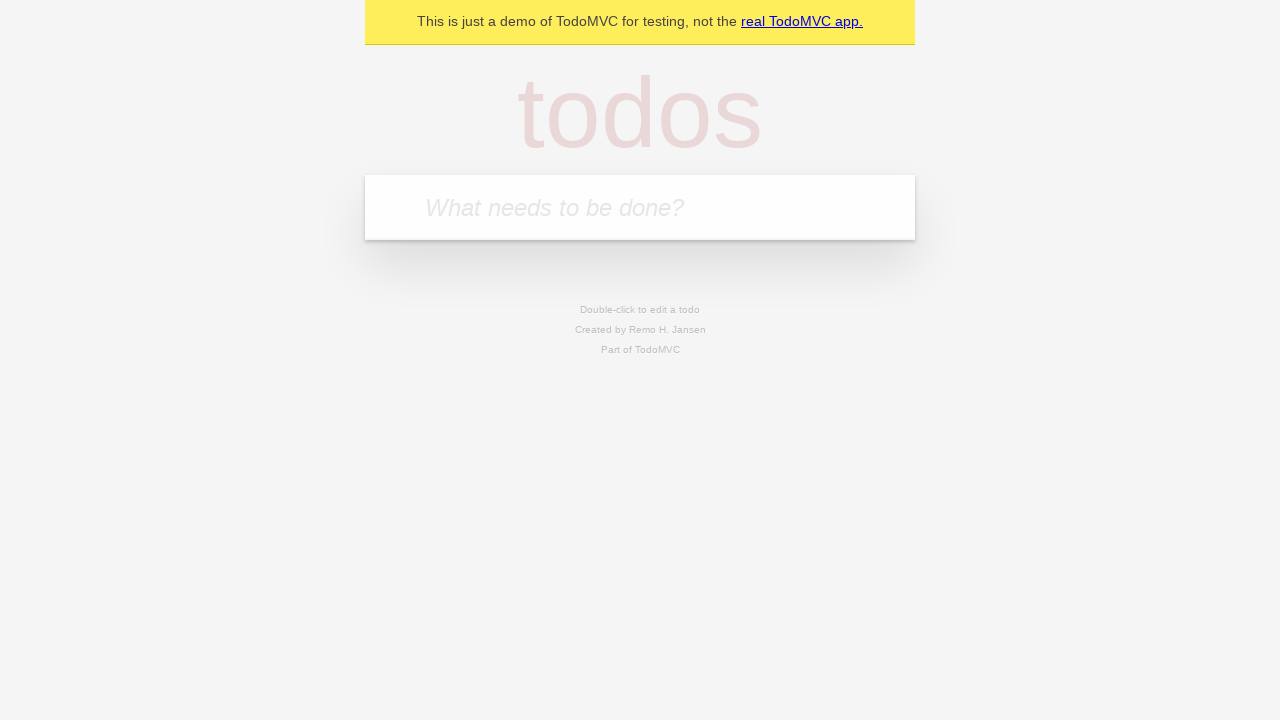

Filled todo input with 'buy some cheese' on internal:attr=[placeholder="What needs to be done?"i]
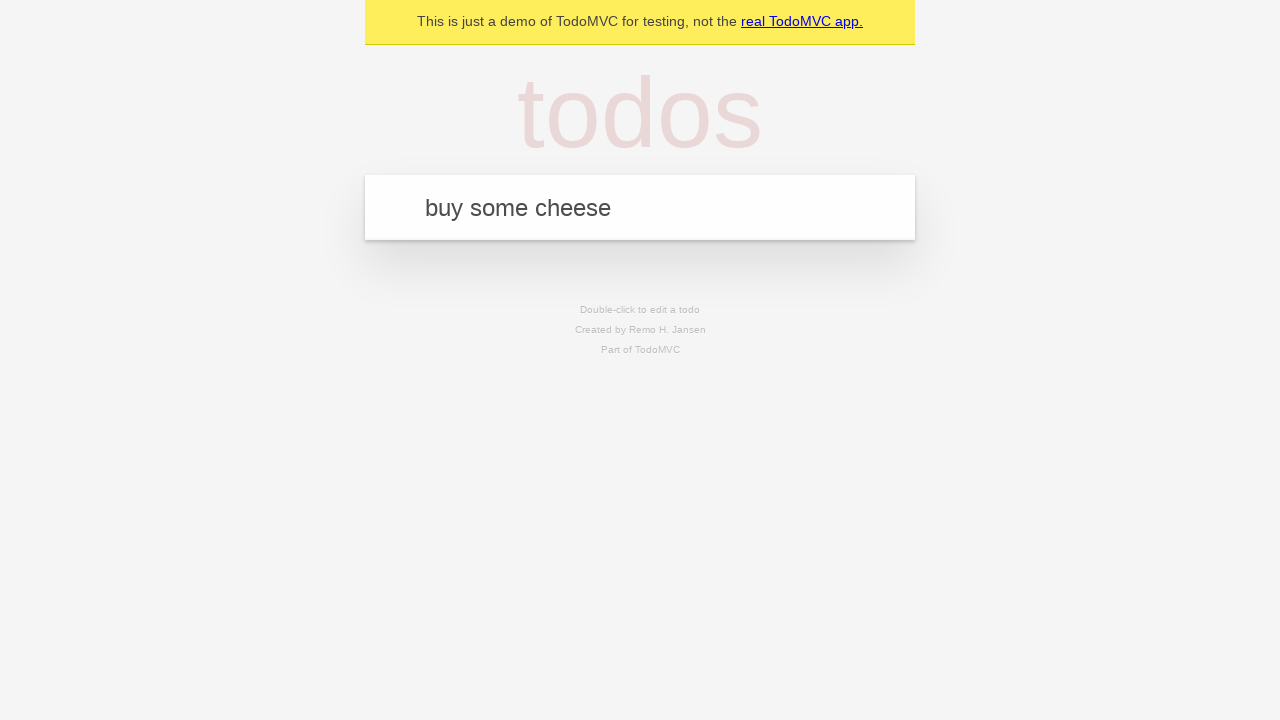

Pressed Enter to add first todo item on internal:attr=[placeholder="What needs to be done?"i]
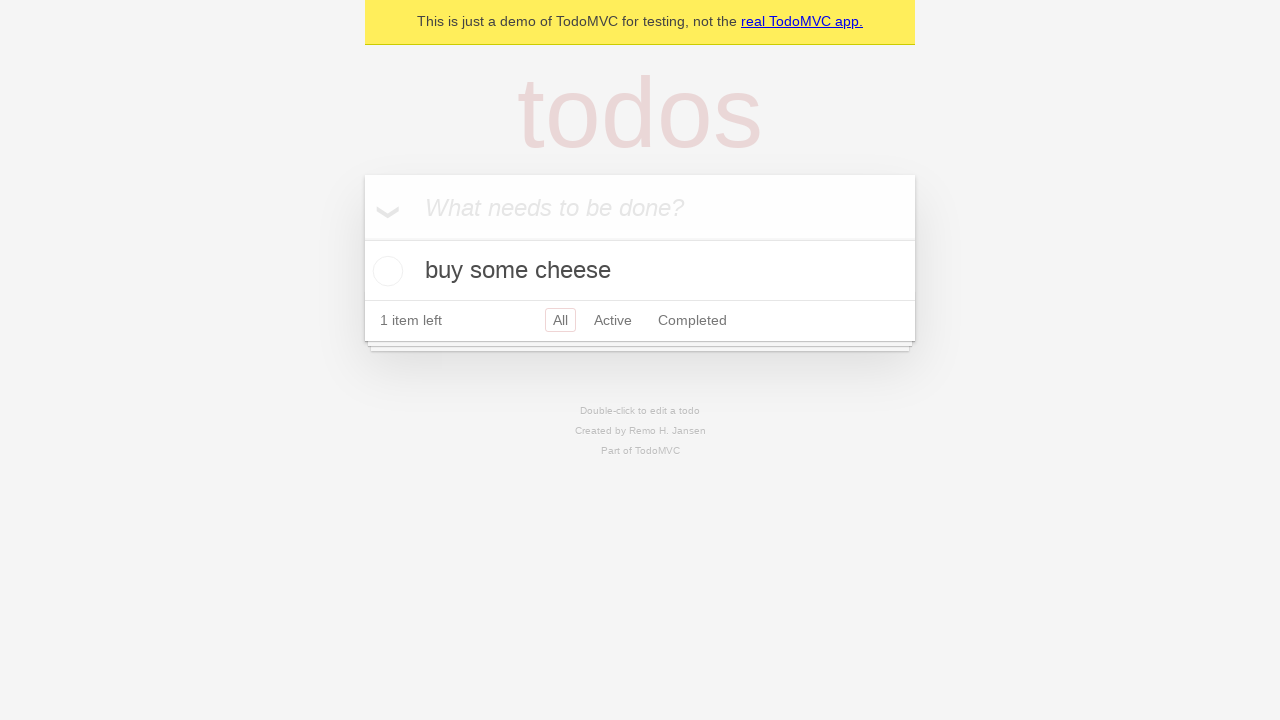

Filled todo input with 'feed the cat' on internal:attr=[placeholder="What needs to be done?"i]
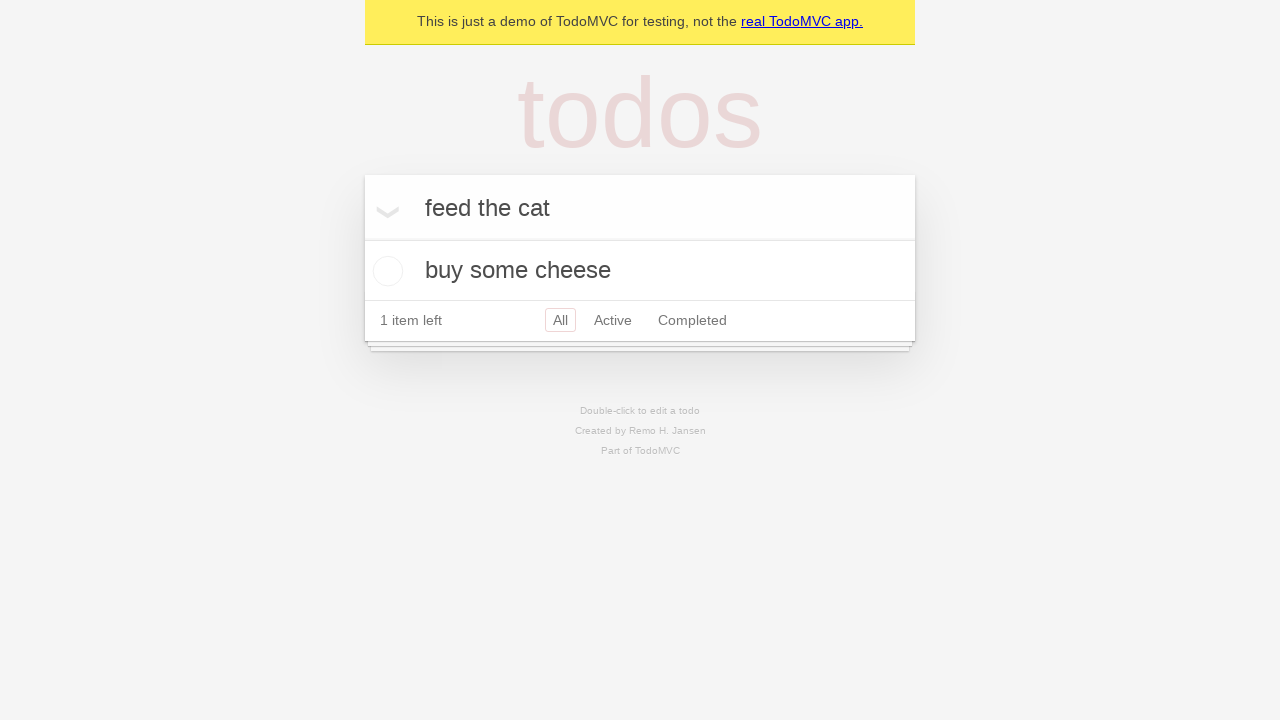

Pressed Enter to add second todo item on internal:attr=[placeholder="What needs to be done?"i]
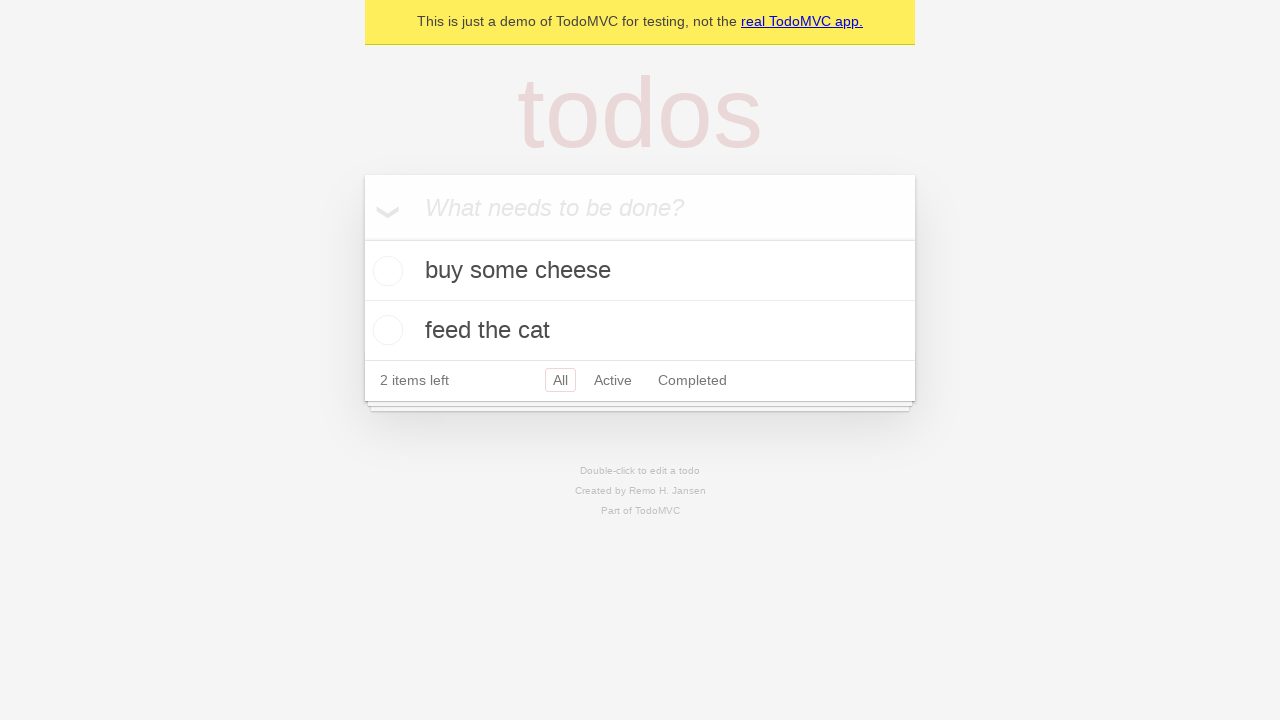

Checked checkbox for first todo item 'buy some cheese' at (385, 271) on internal:testid=[data-testid="todo-item"s] >> nth=0 >> internal:role=checkbox
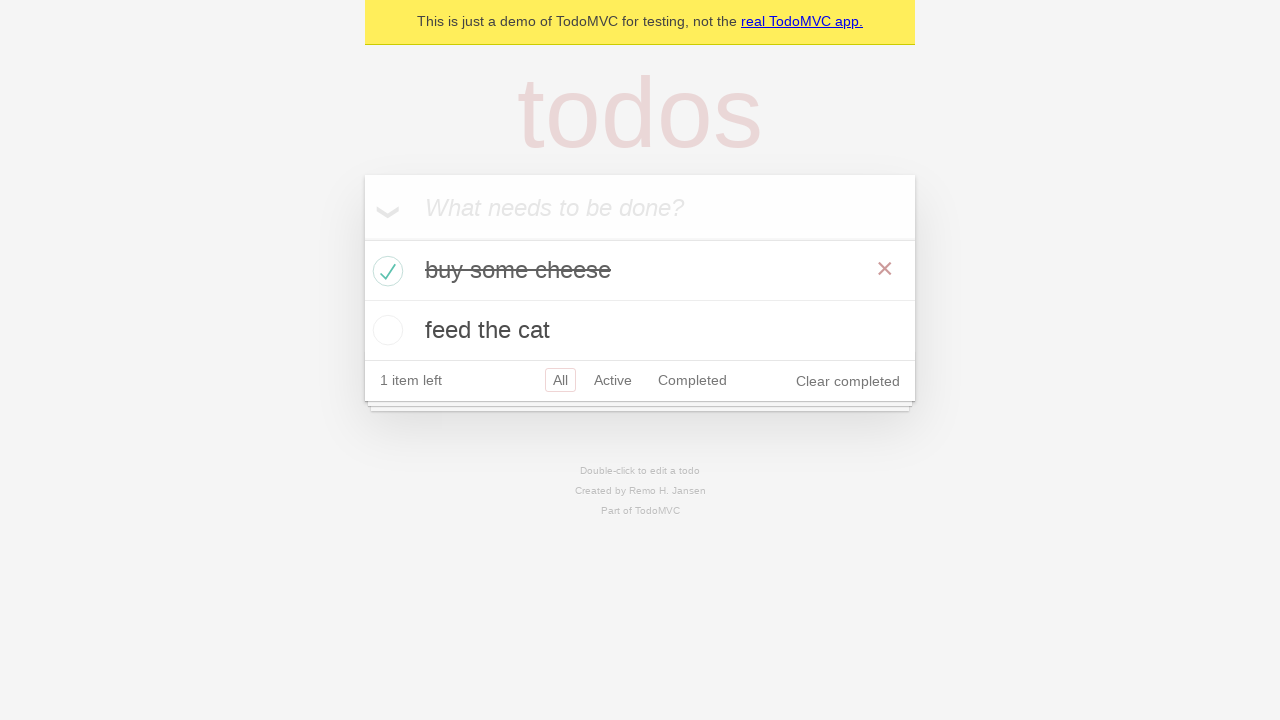

Checked checkbox for second todo item 'feed the cat' at (385, 330) on internal:testid=[data-testid="todo-item"s] >> nth=1 >> internal:role=checkbox
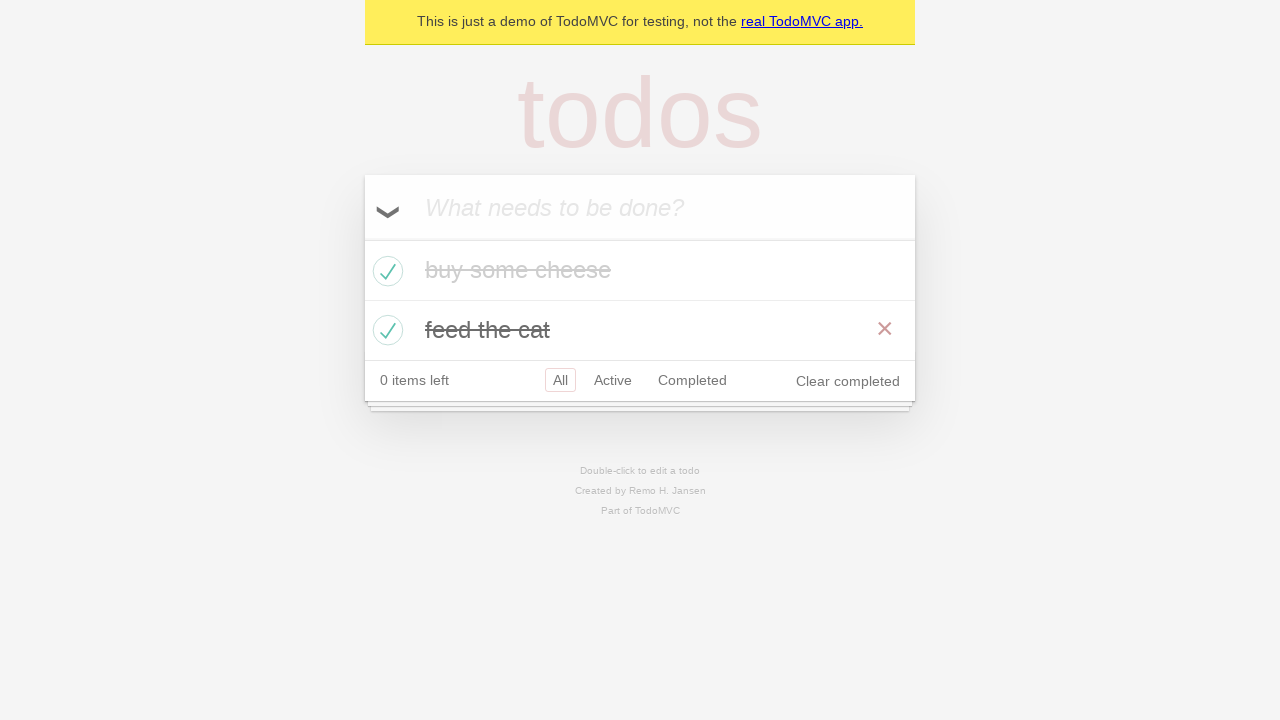

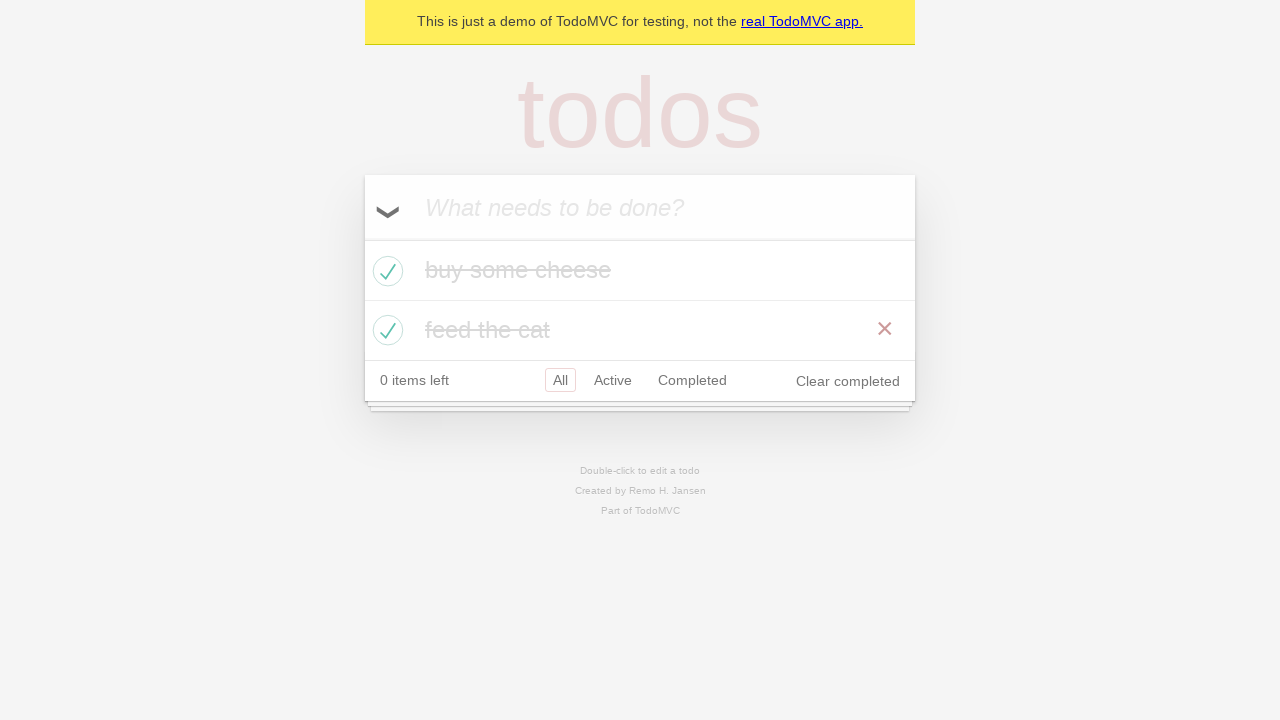